Tests drag and drop functionality on jQuery UI demo page by switching to an iframe and dragging an element to a drop target

Starting URL: https://jqueryui.com/droppable/

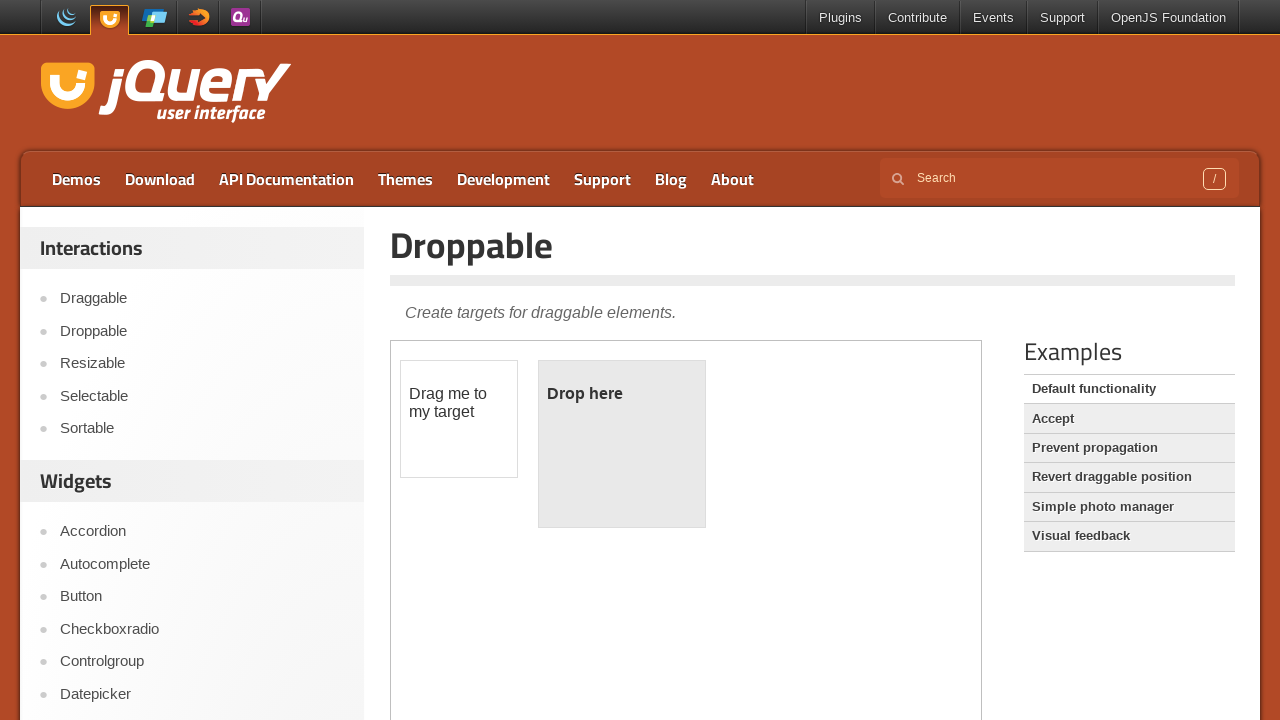

Located the demo iframe for jQuery UI droppable test
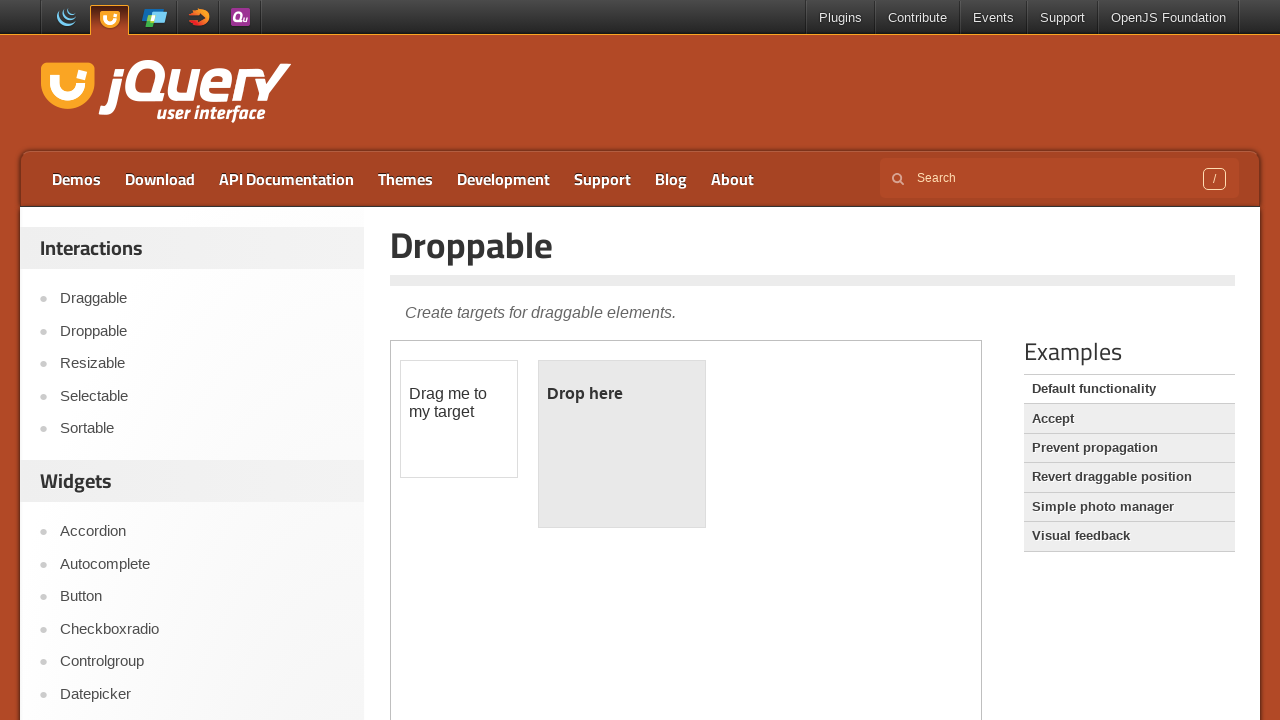

Located the draggable element within the iframe
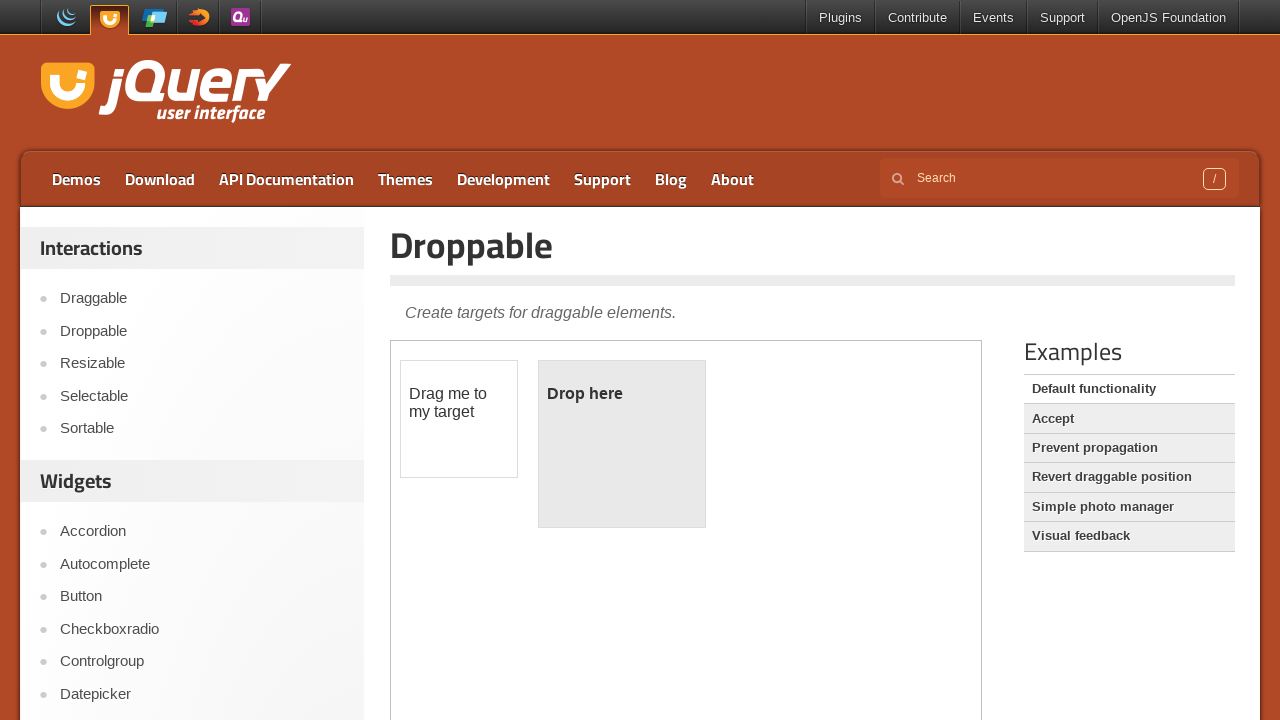

Located the droppable target element within the iframe
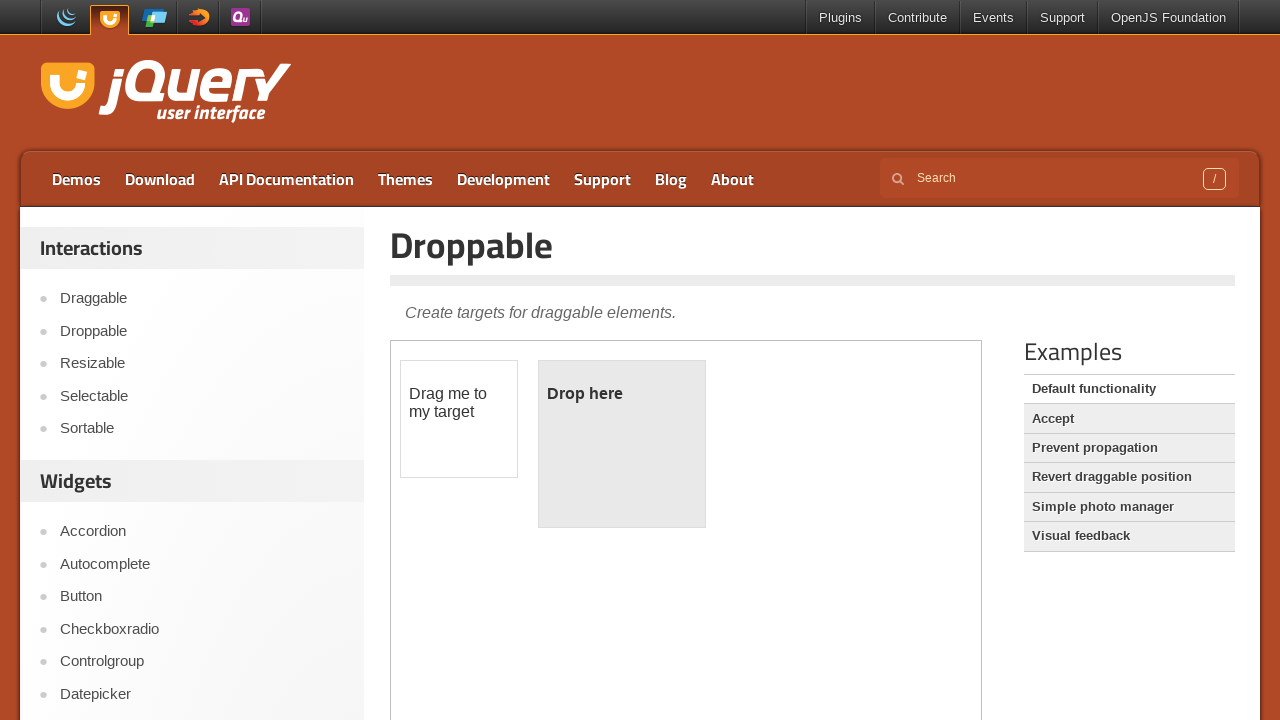

Dragged the draggable element to the droppable target at (622, 444)
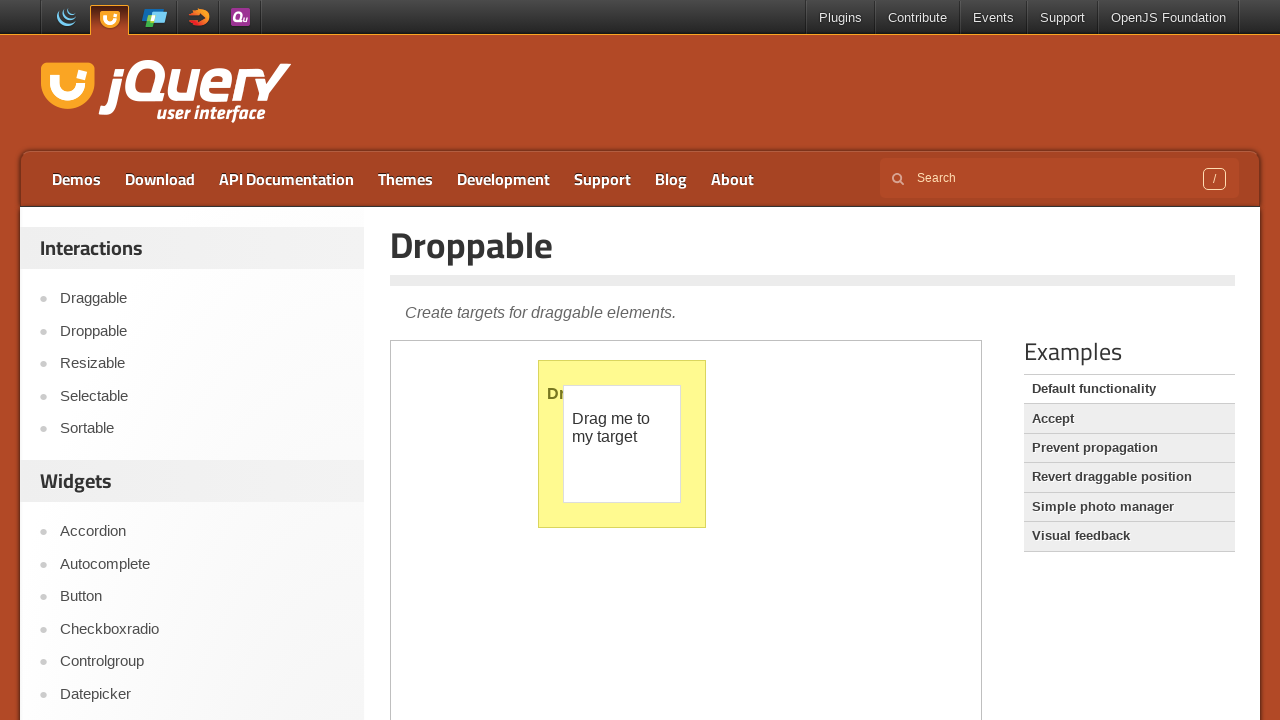

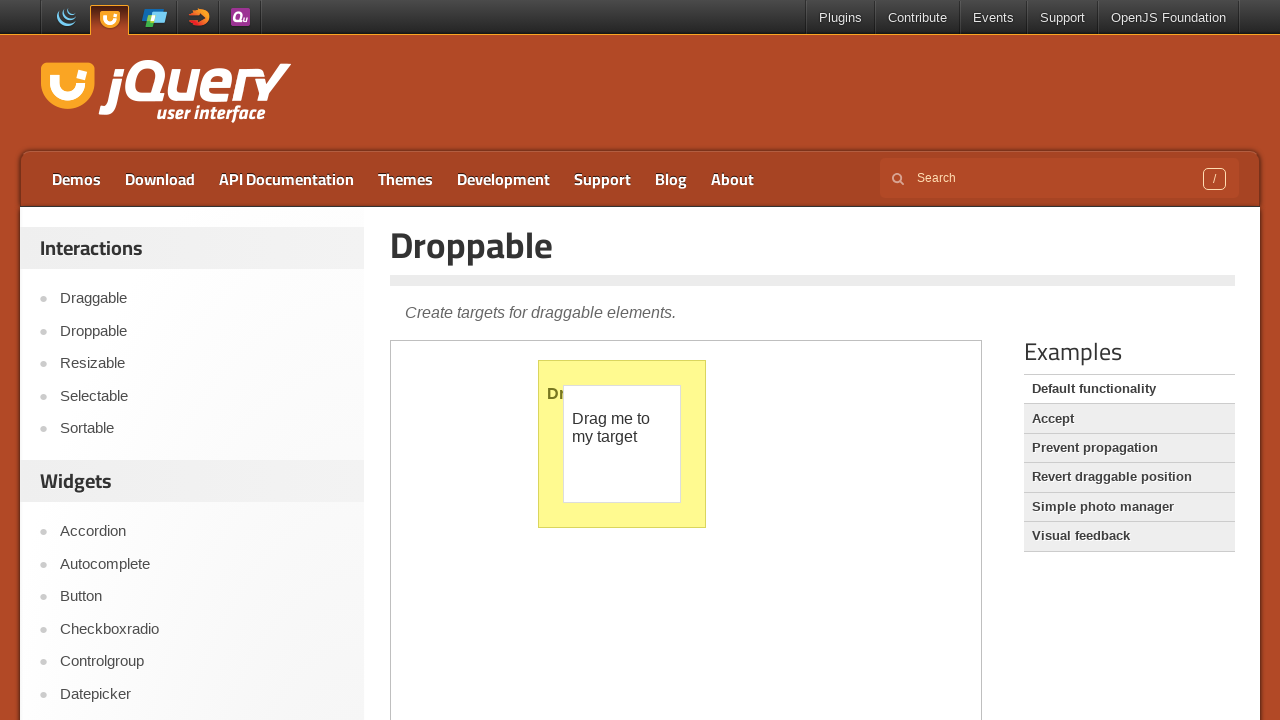